Tests element display status and fills form fields (email, education) and clicks radio button if they are displayed

Starting URL: https://automationfc.github.io/basic-form/index.html

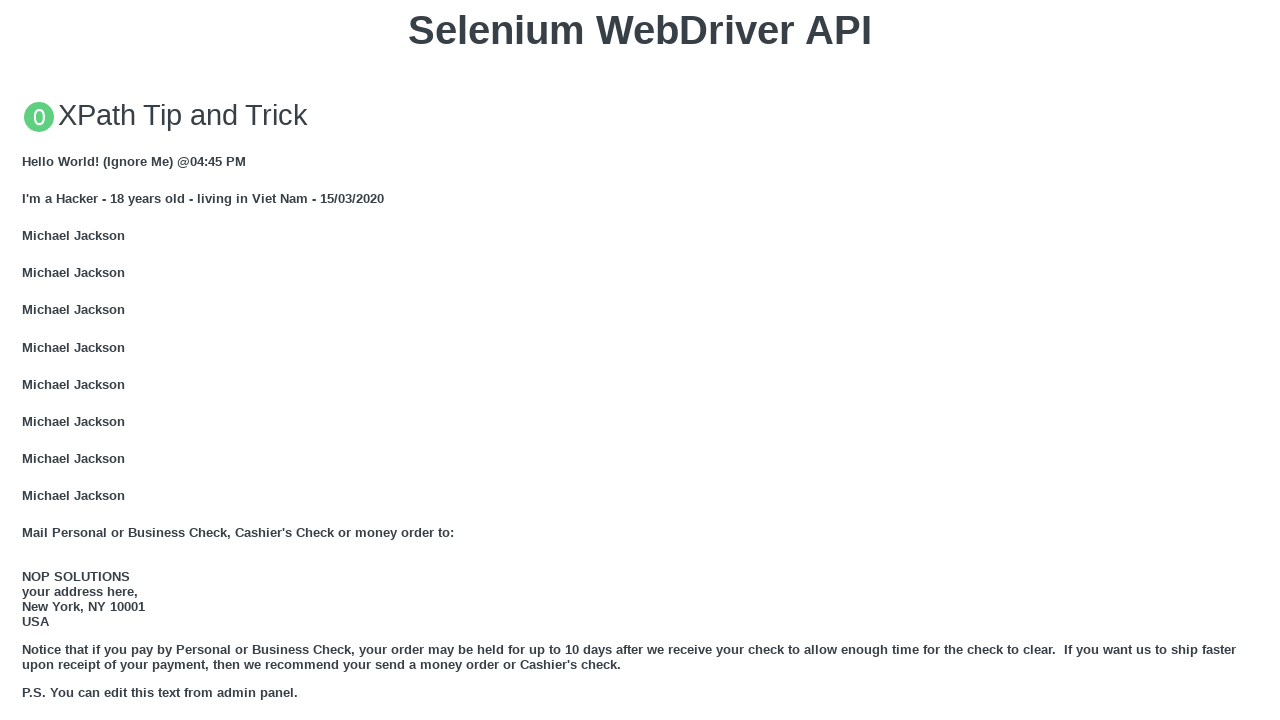

Verified email field #mail is visible
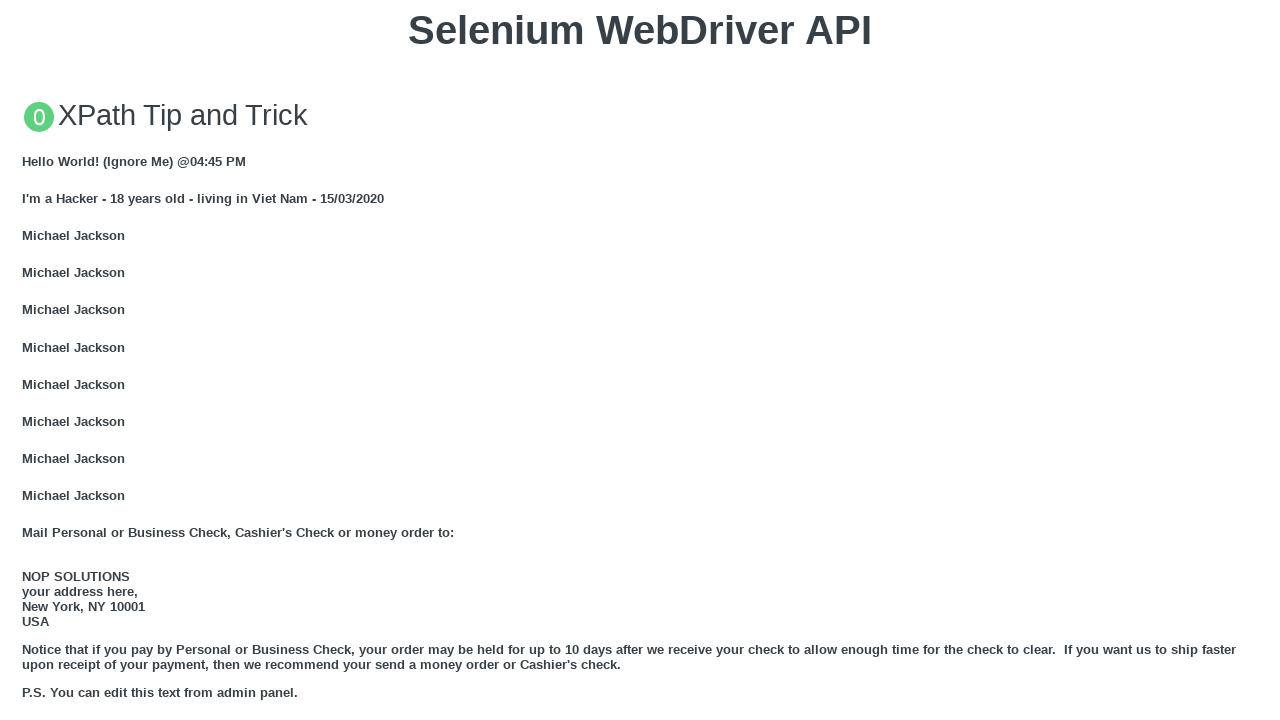

Verified radio button #under_18 is visible
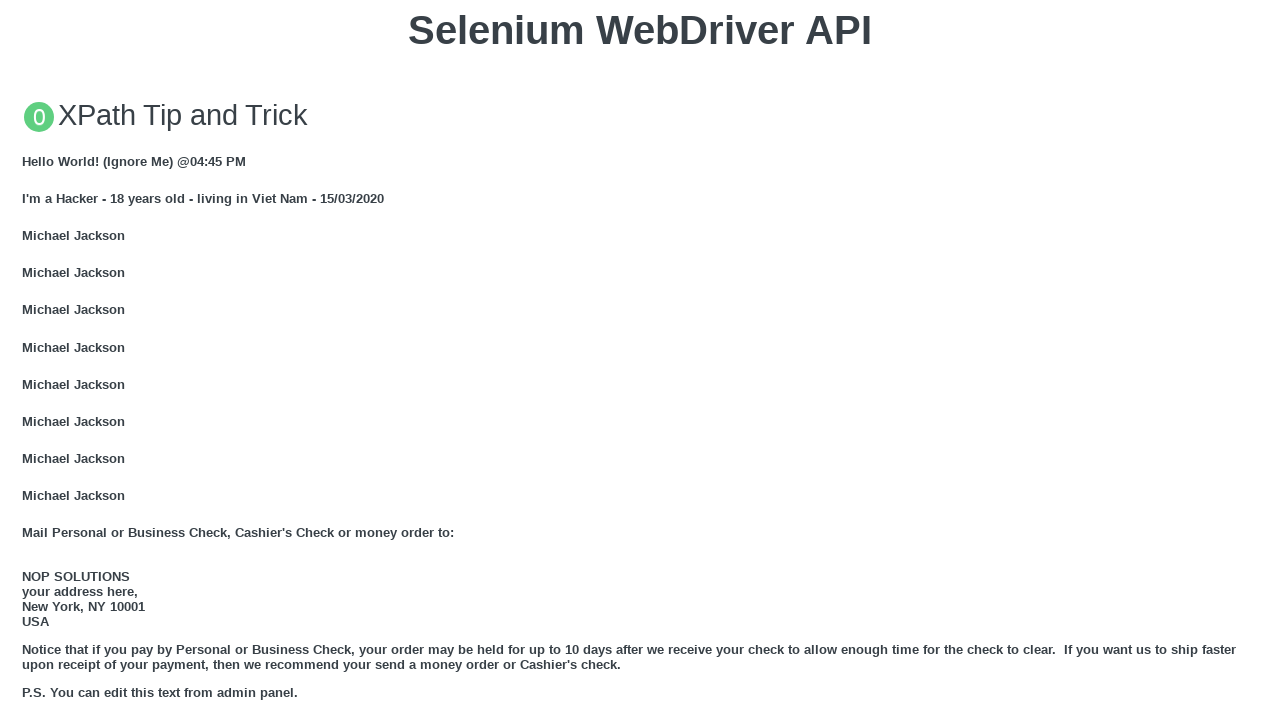

Verified education field #edu is visible
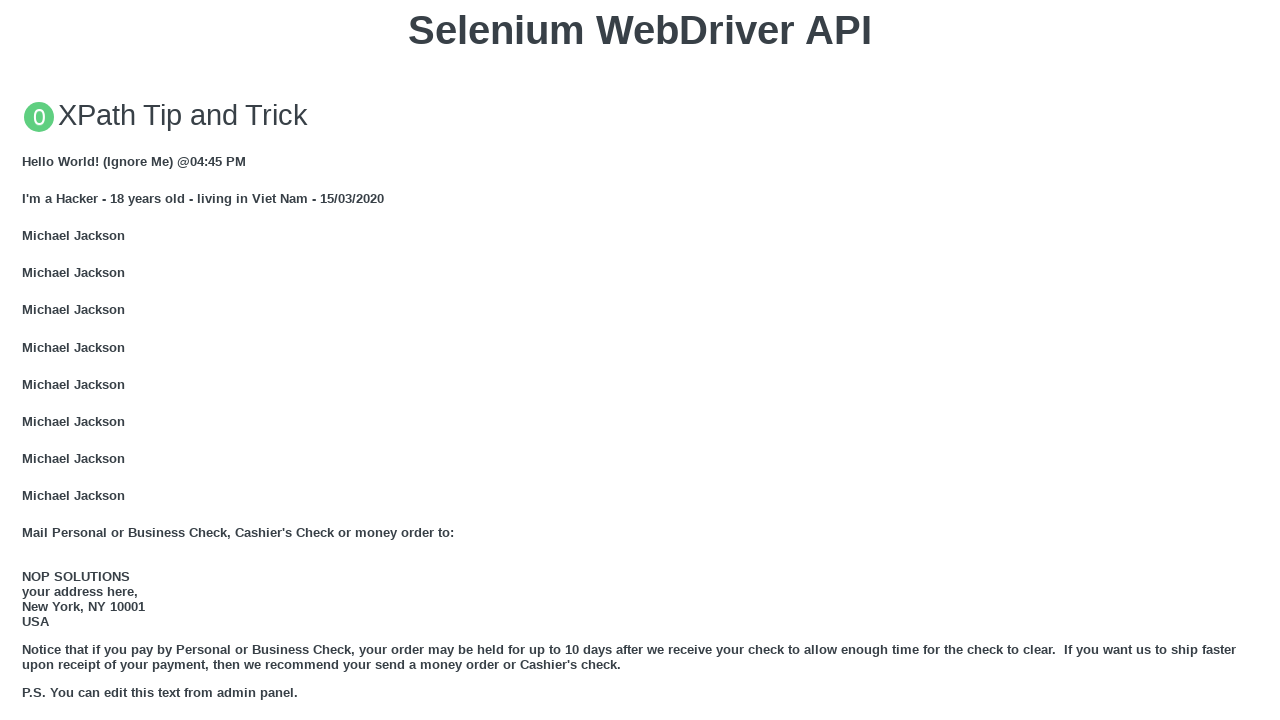

Verified heading 'Name: User5' is not visible
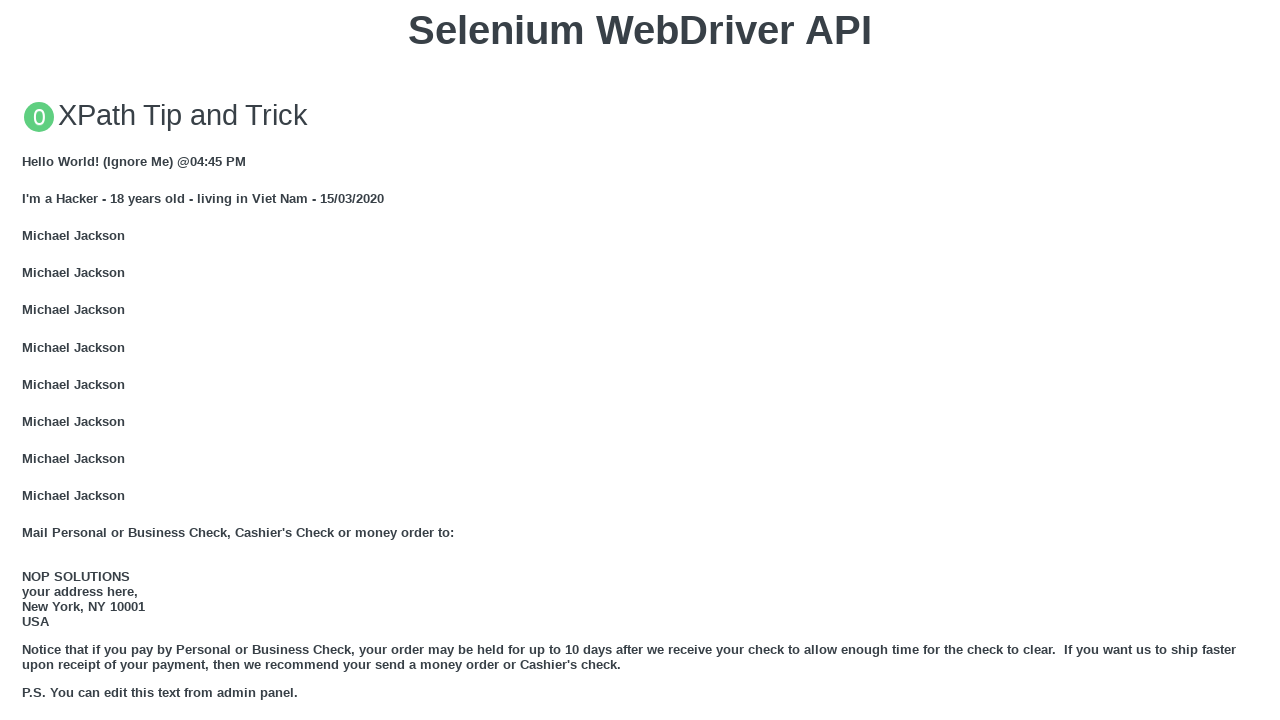

Filled email field #mail with 'AutomationTesting' on #mail
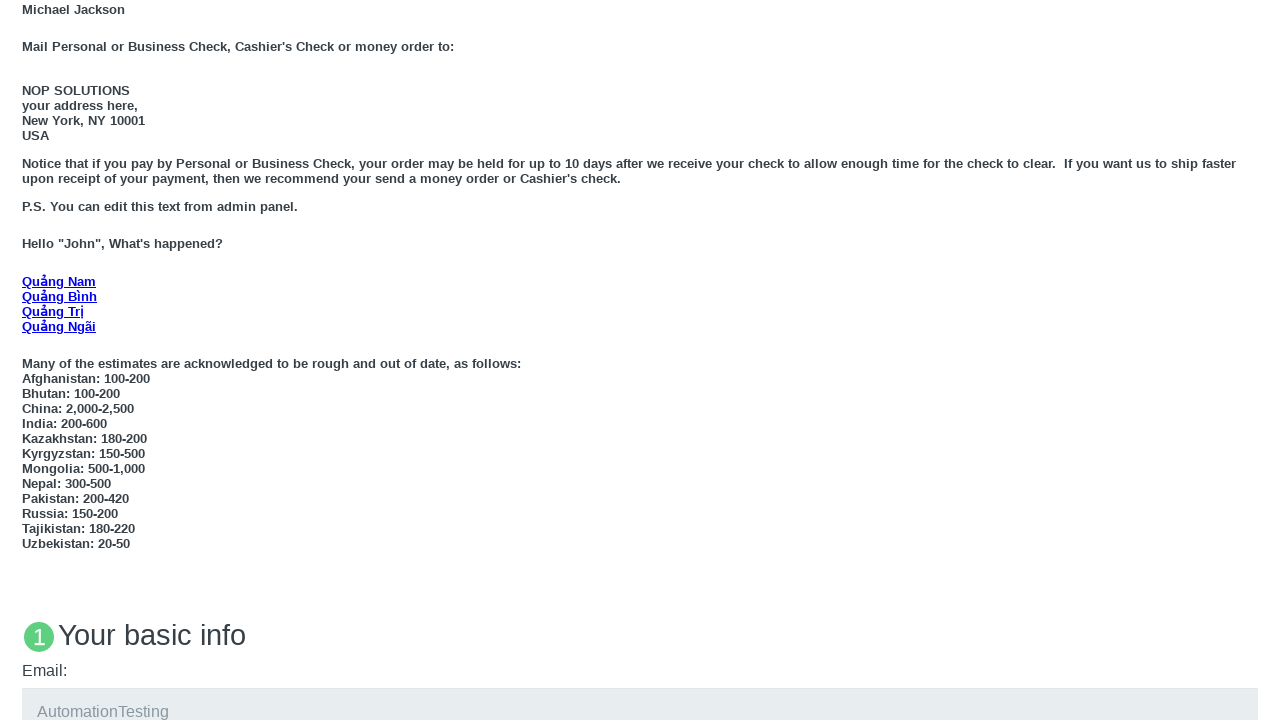

Filled education field #edu with 'master' on #edu
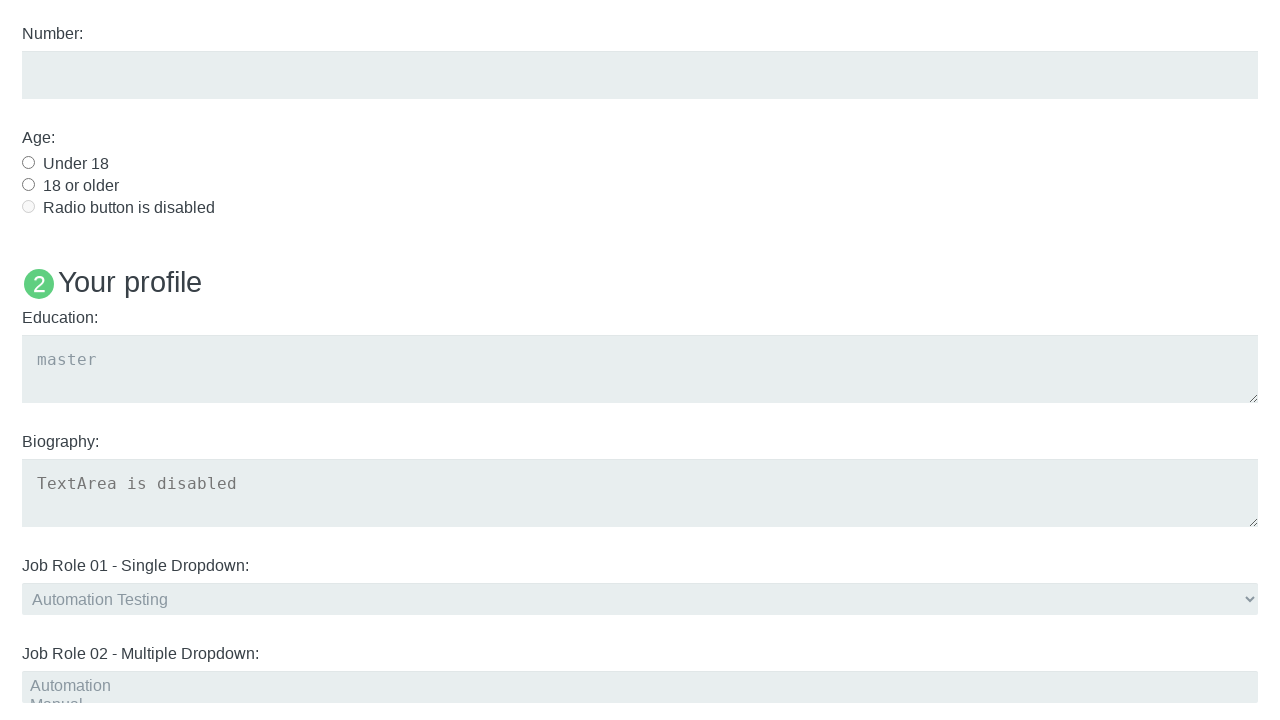

Clicked radio button #under_18 at (28, 162) on #under_18
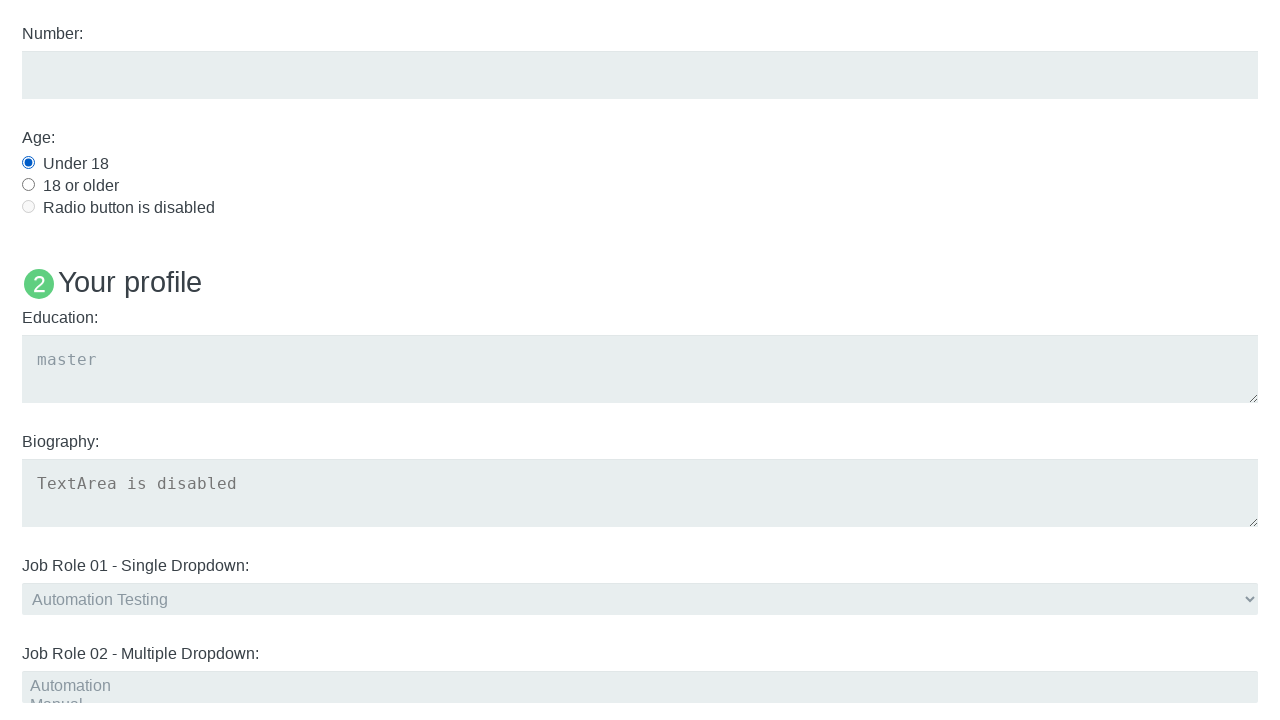

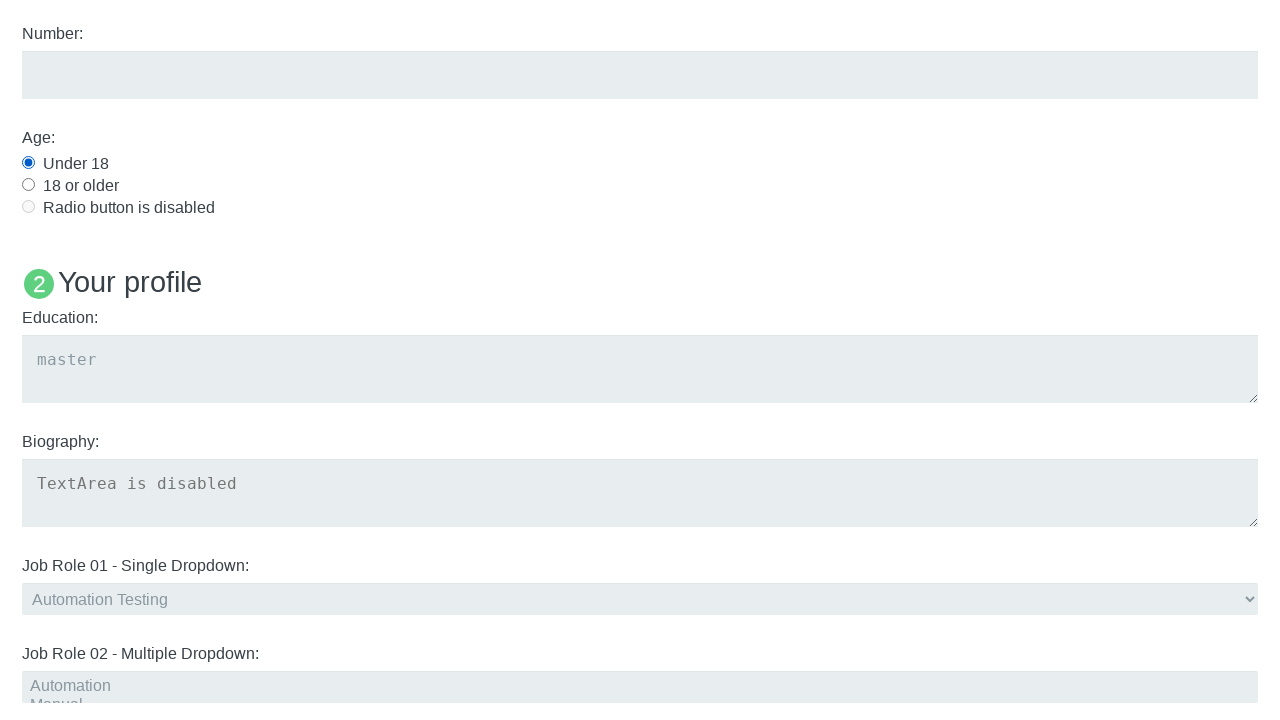